Tests navigation to the property registration page by clicking the primary button and verifying the form page loads

Starting URL: https://gma3561.github.io/The-realty_hasia/

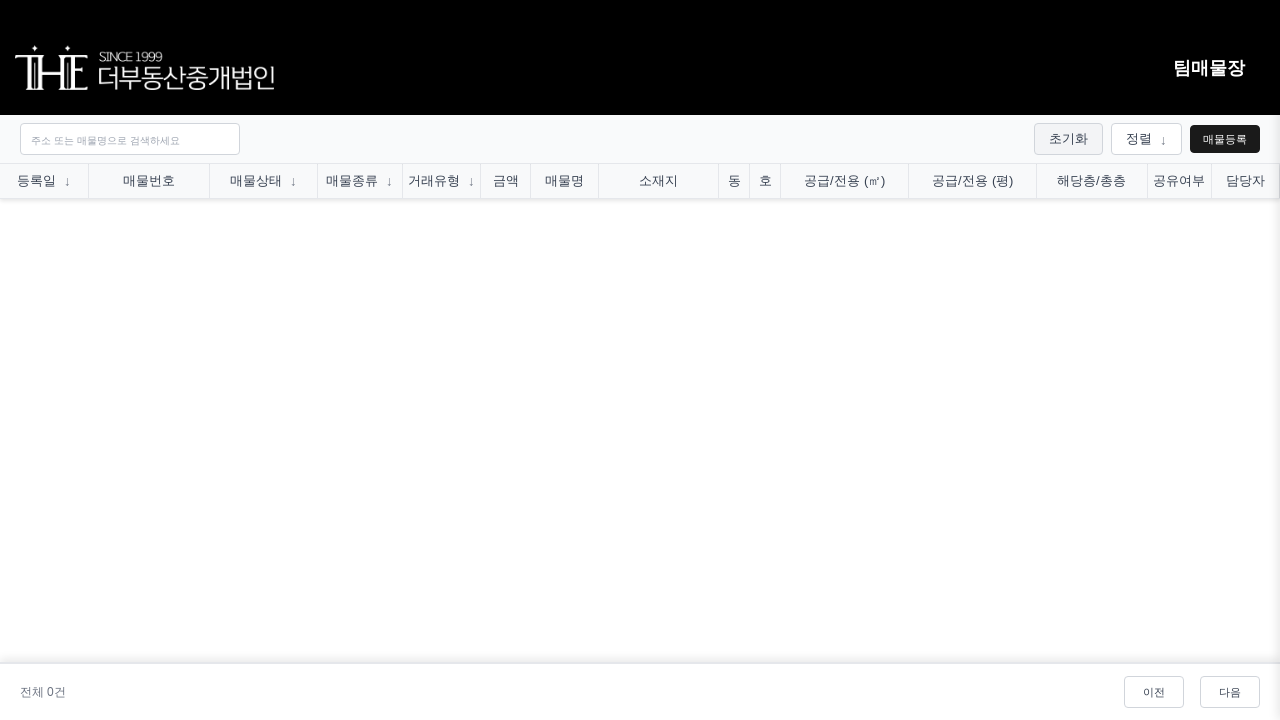

Waited for initial page to fully load
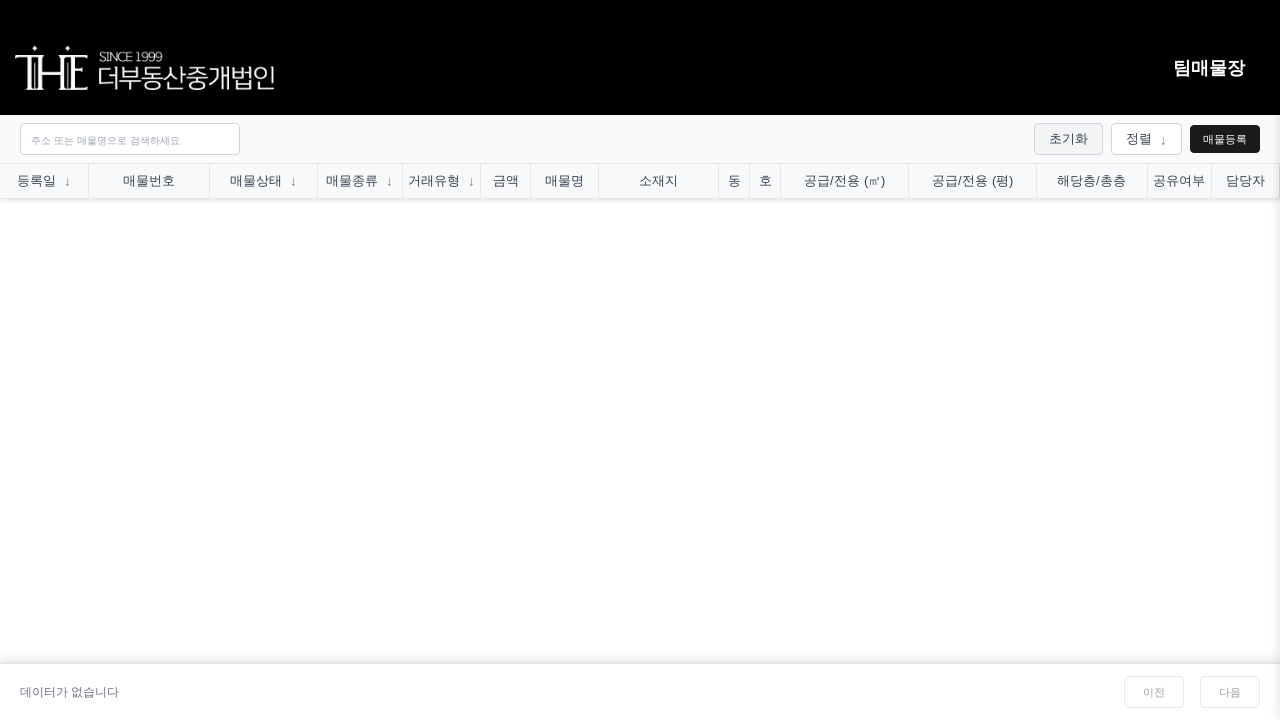

Clicked primary button to navigate to property registration page at (1225, 139) on .btn-primary
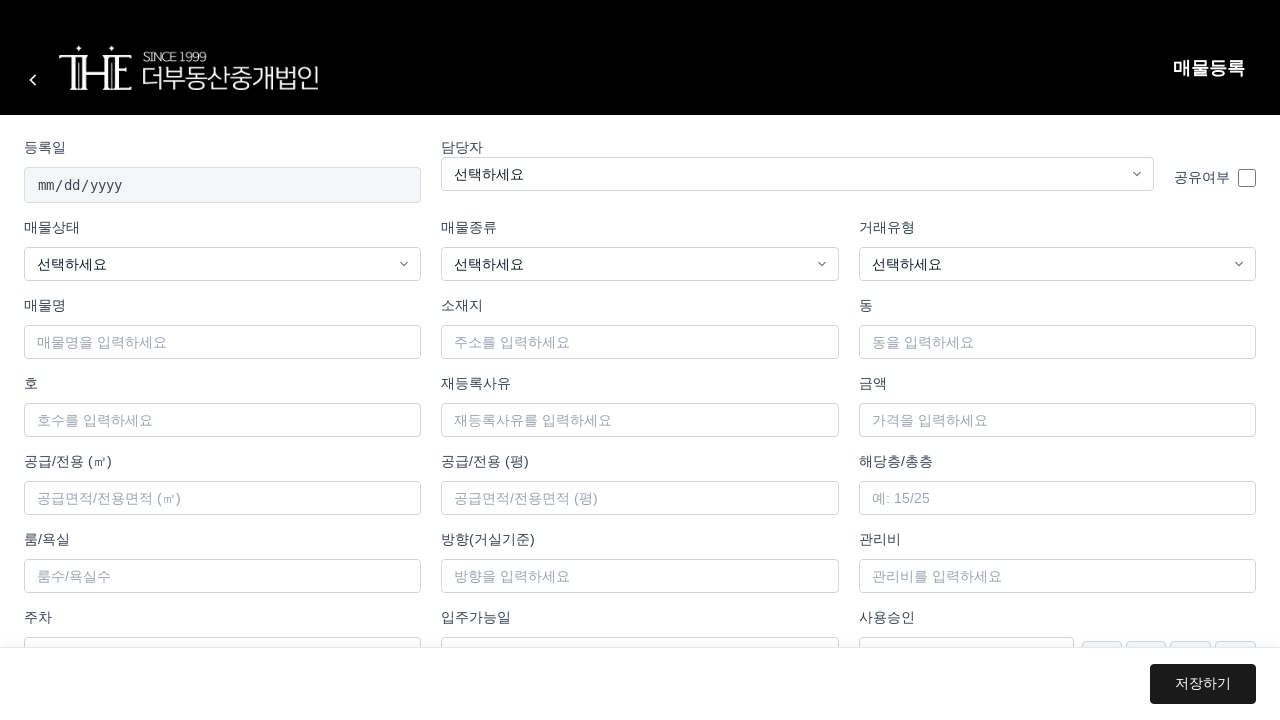

Waited for property registration page to fully load
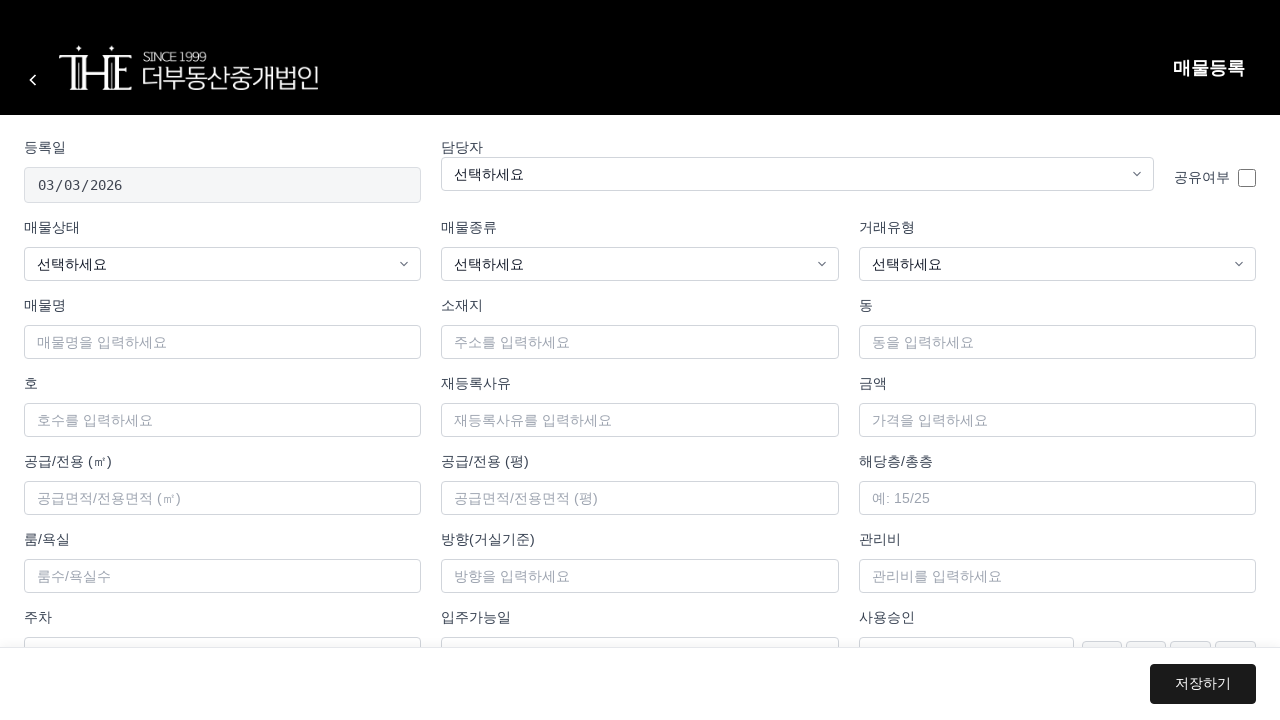

Verified property registration form page loaded successfully
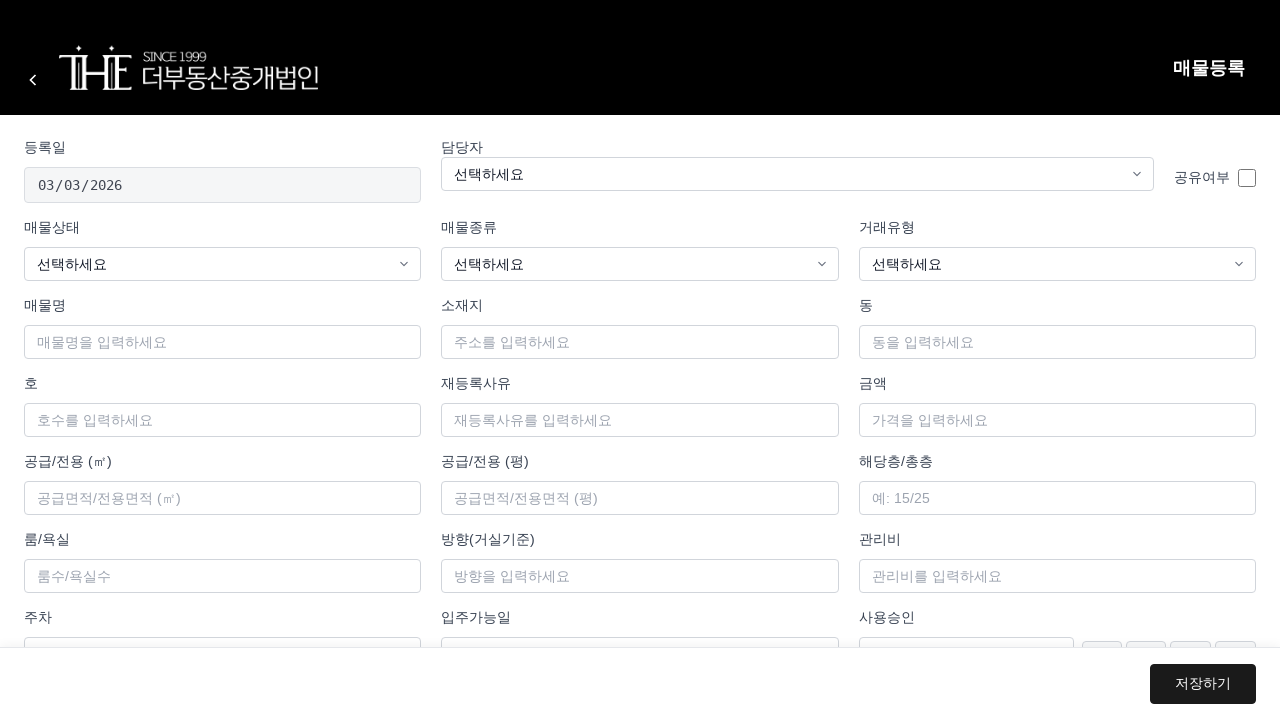

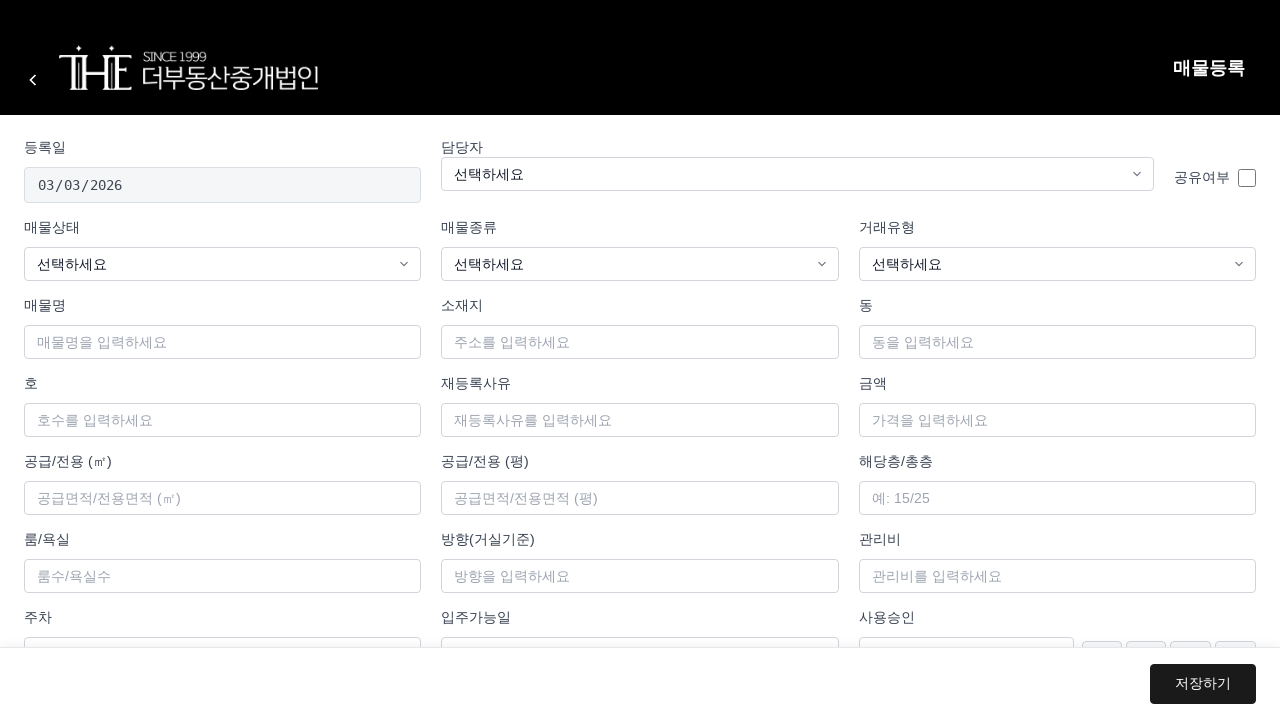